Tests customer search functionality by searching for a non-existent customer and verifying no results are returned

Starting URL: https://www.globalsqa.com/angularJs-protractor/BankingProject/#/manager/list

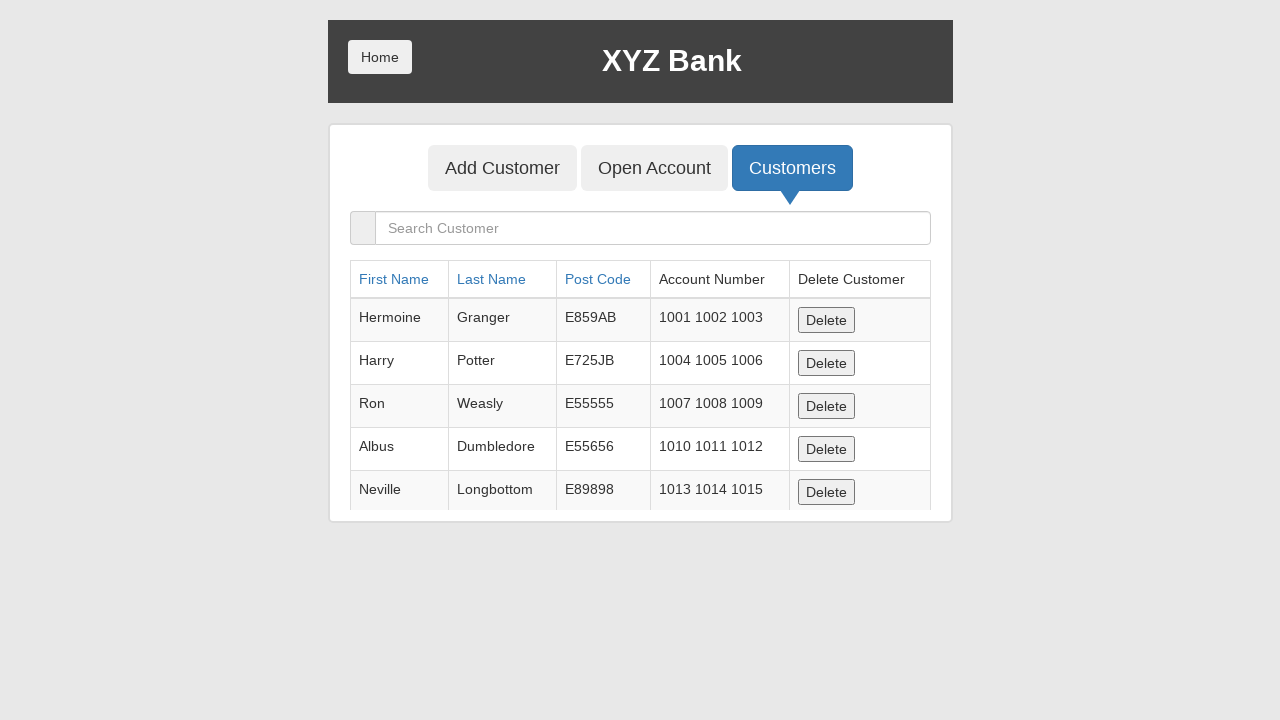

Clicked on search customers field at (652, 228) on input[placeholder='Search Customer']
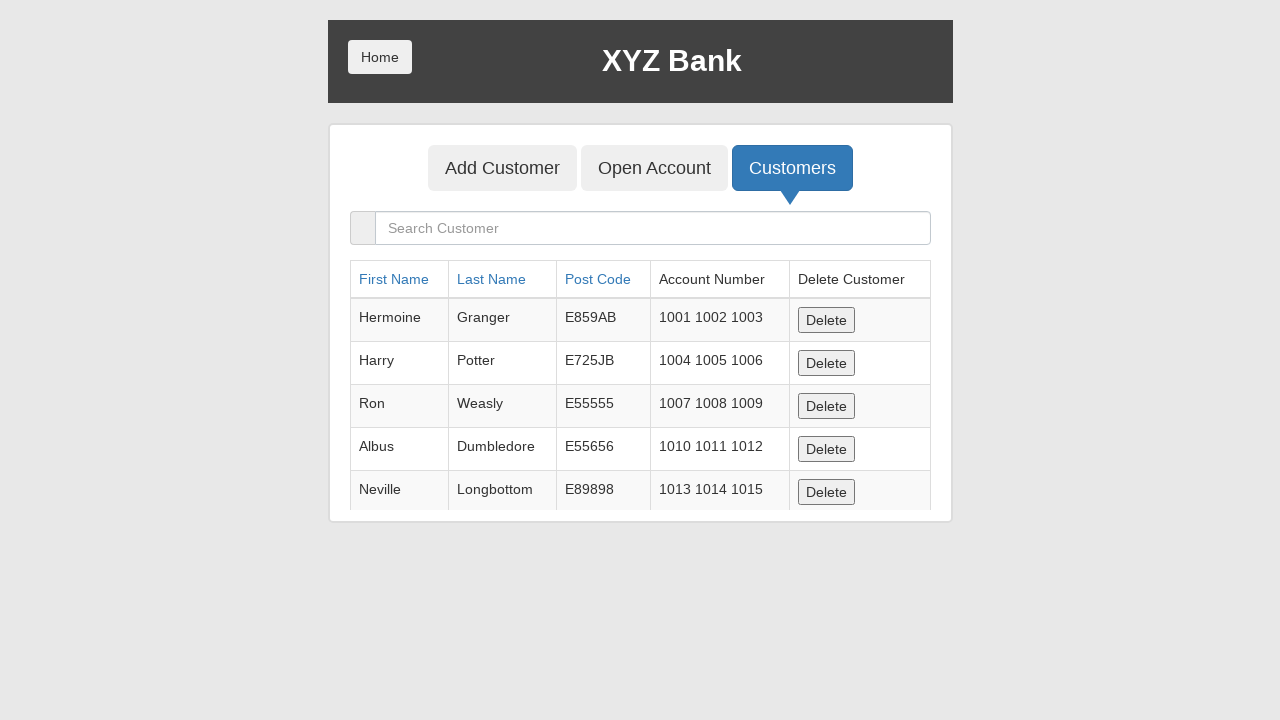

Filled search field with non-existent customer name 'NonExistentCustomer12345' on input[placeholder='Search Customer']
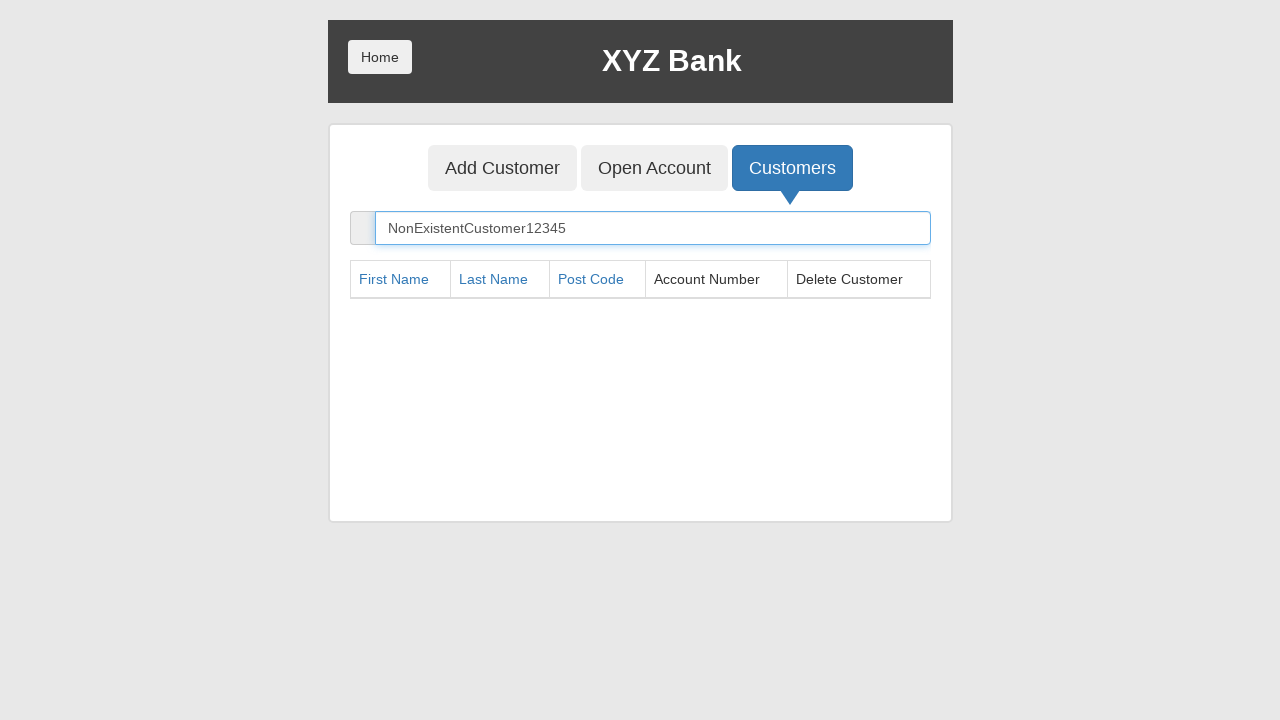

Waited for filtering to complete
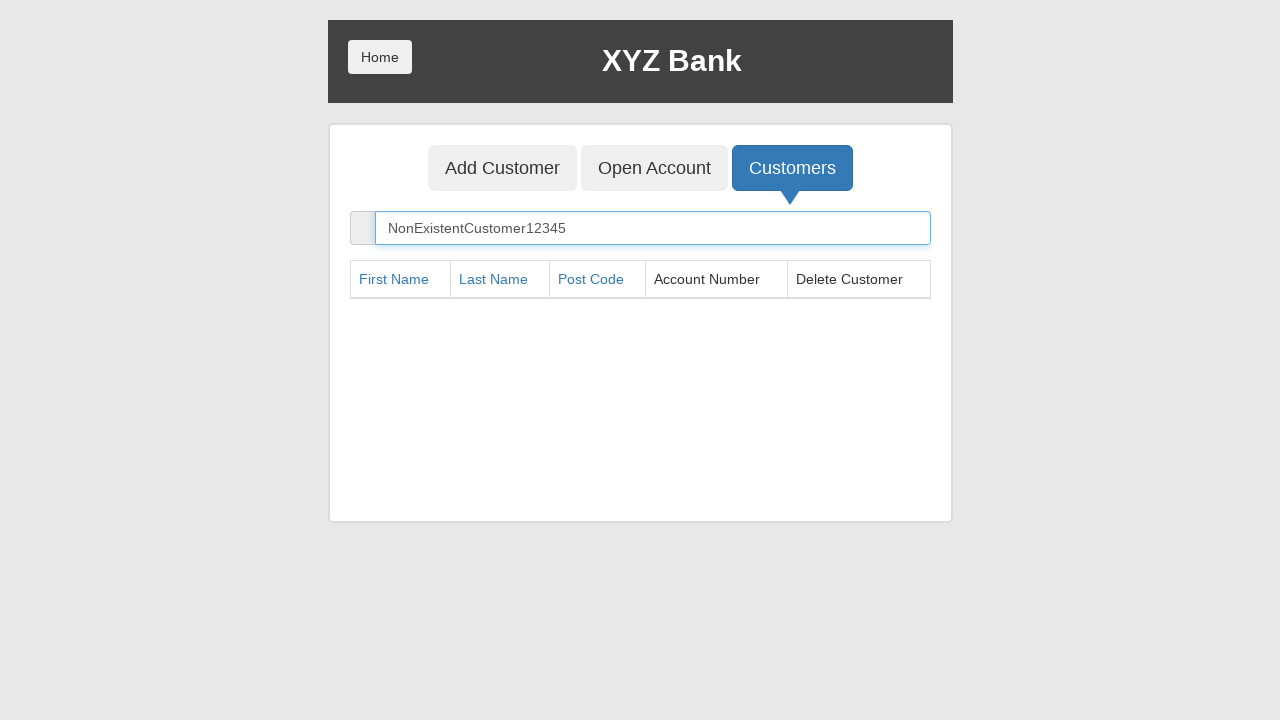

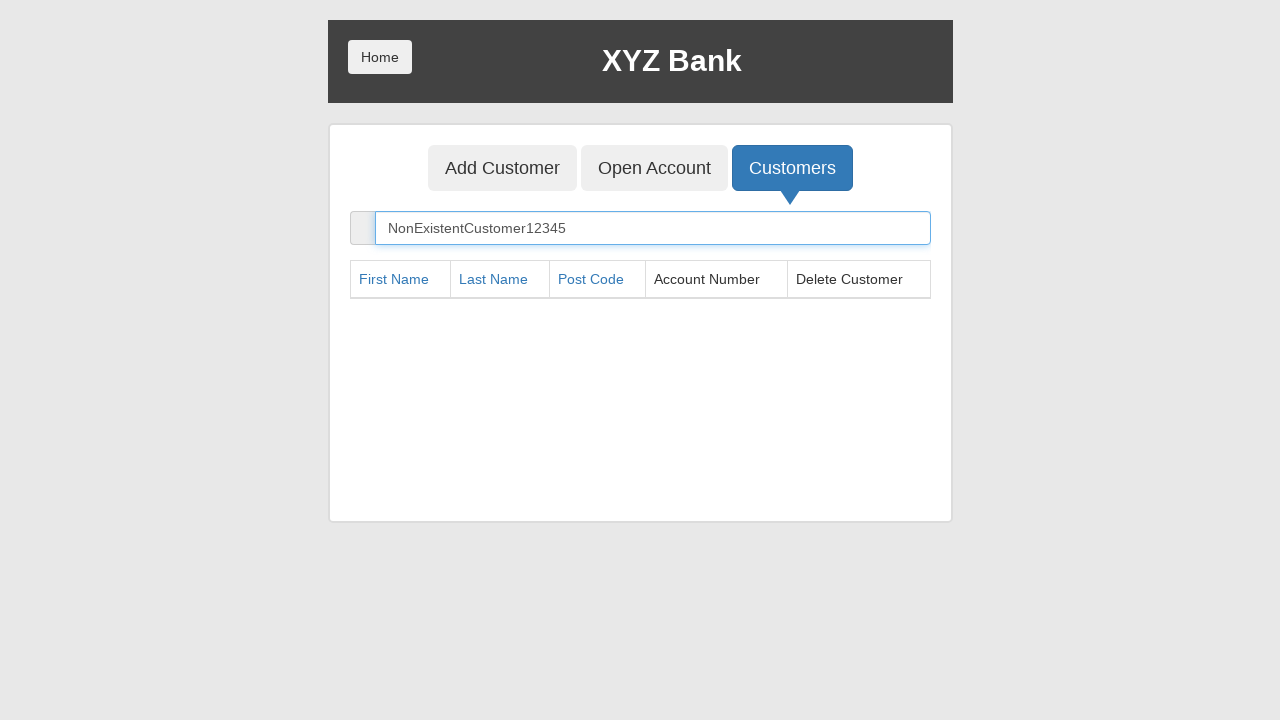